Navigates to demoblaze.com and verifies that anchor elements are present on the page by waiting for them to load.

Starting URL: https://demoblaze.com/

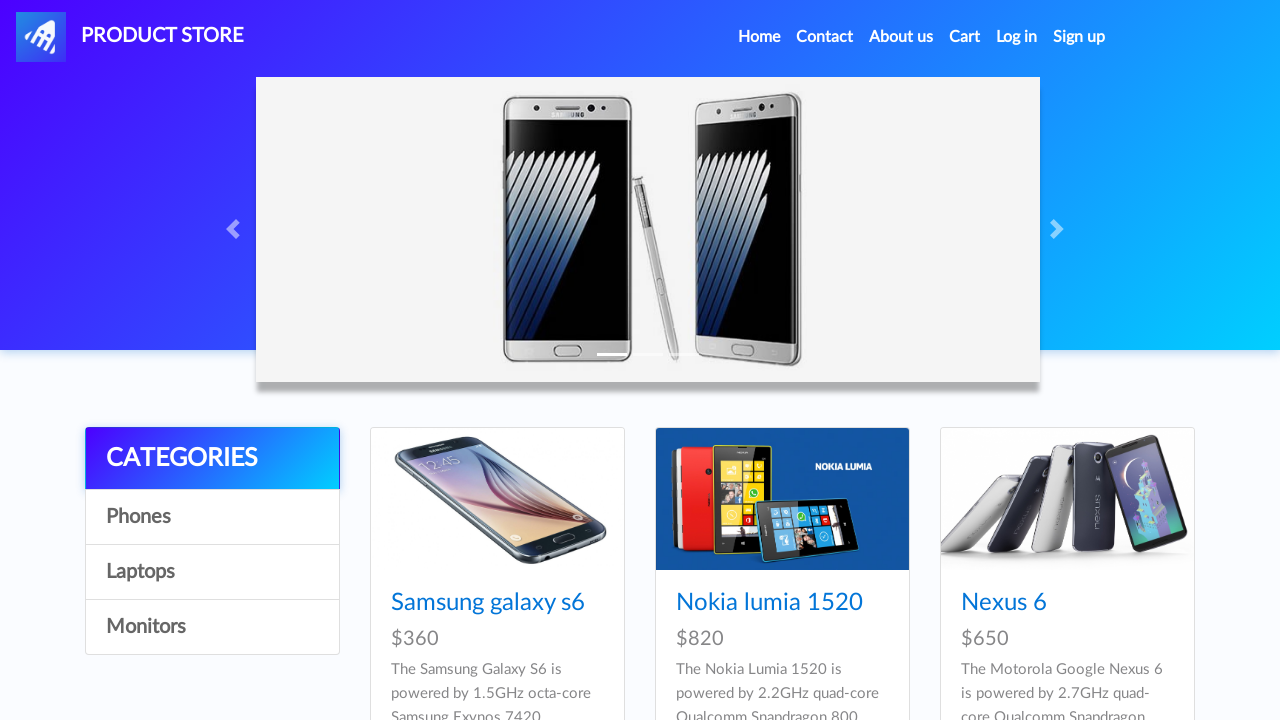

Navigated to https://demoblaze.com/
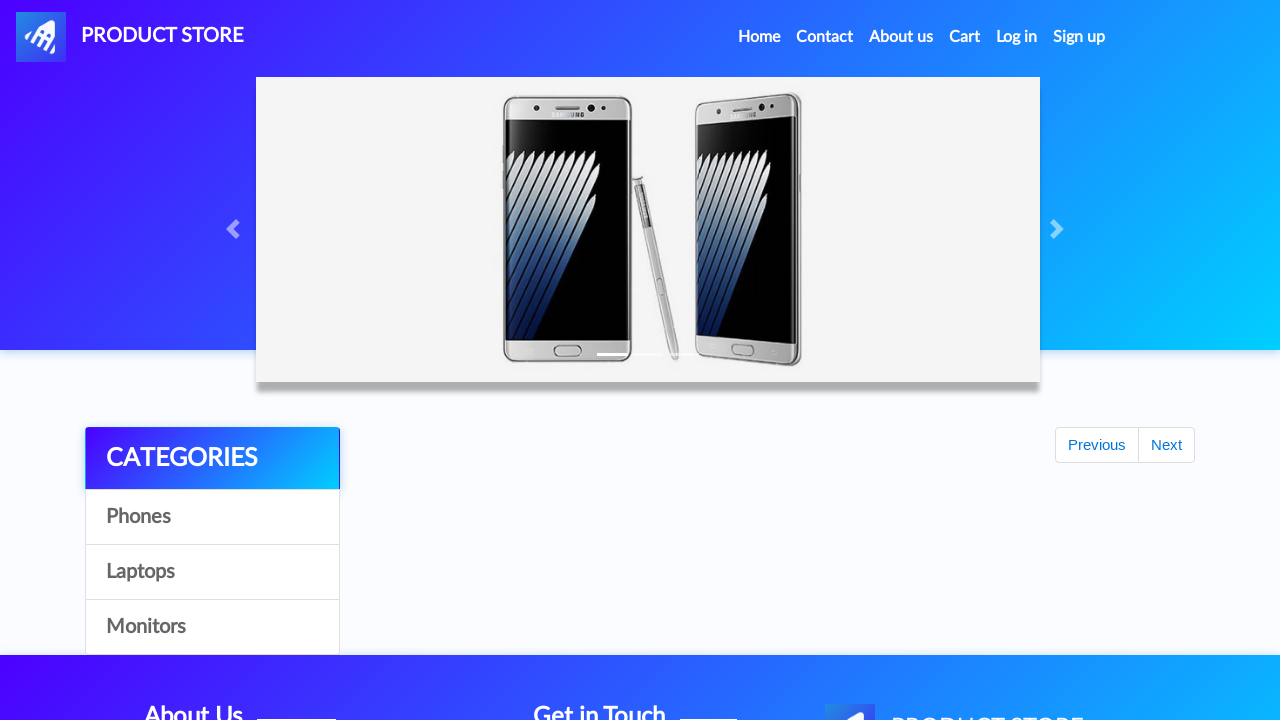

Waited for anchor elements to load on the page
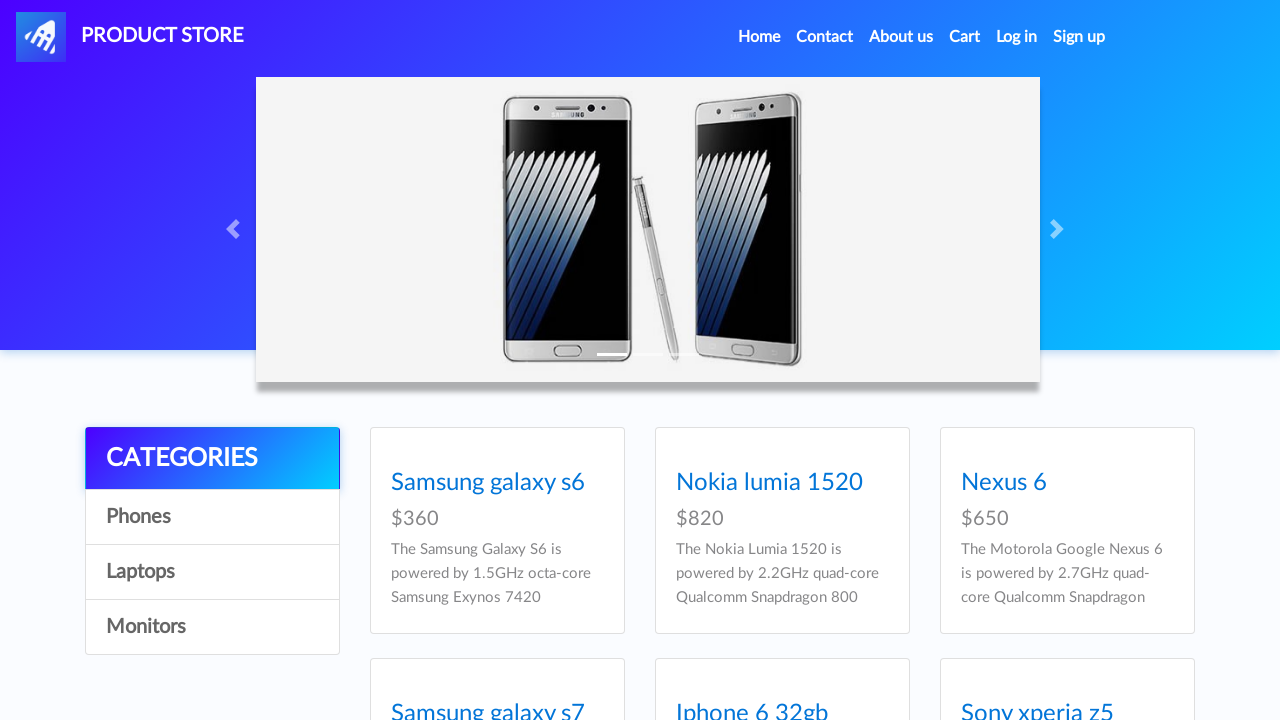

Retrieved all anchor elements from the page - found 33 total
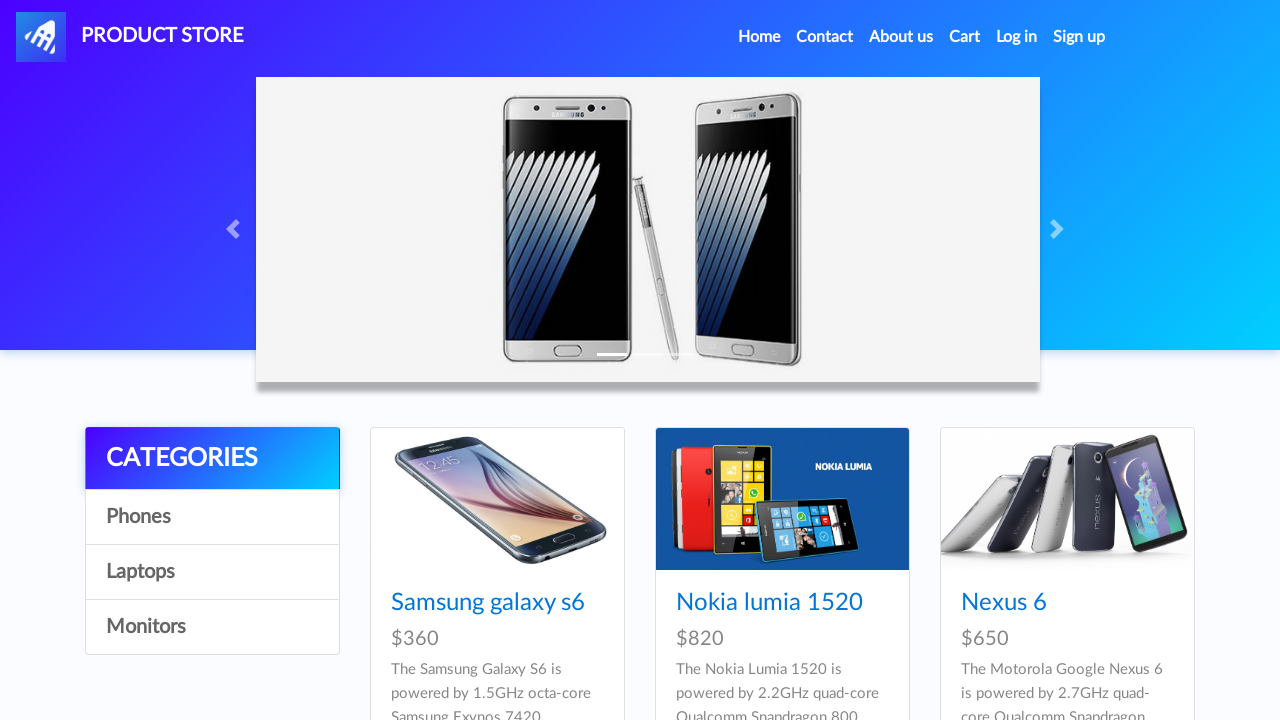

Verified that anchor elements are present on the page
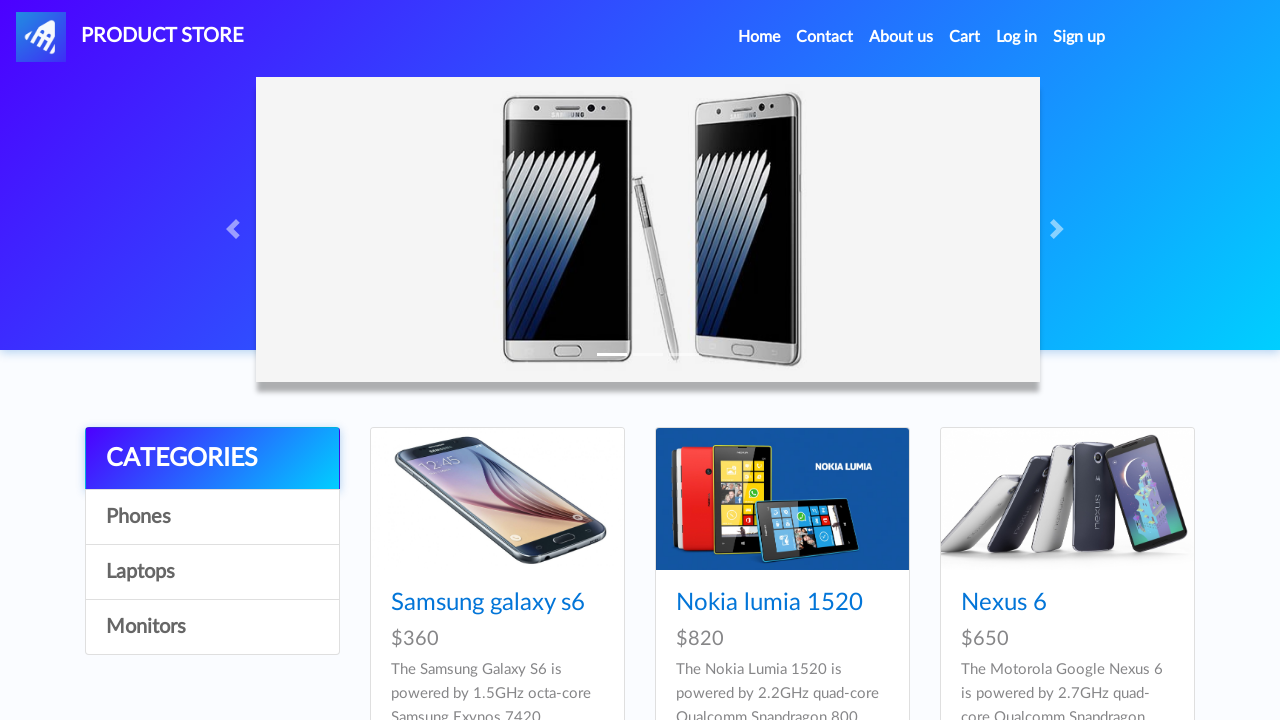

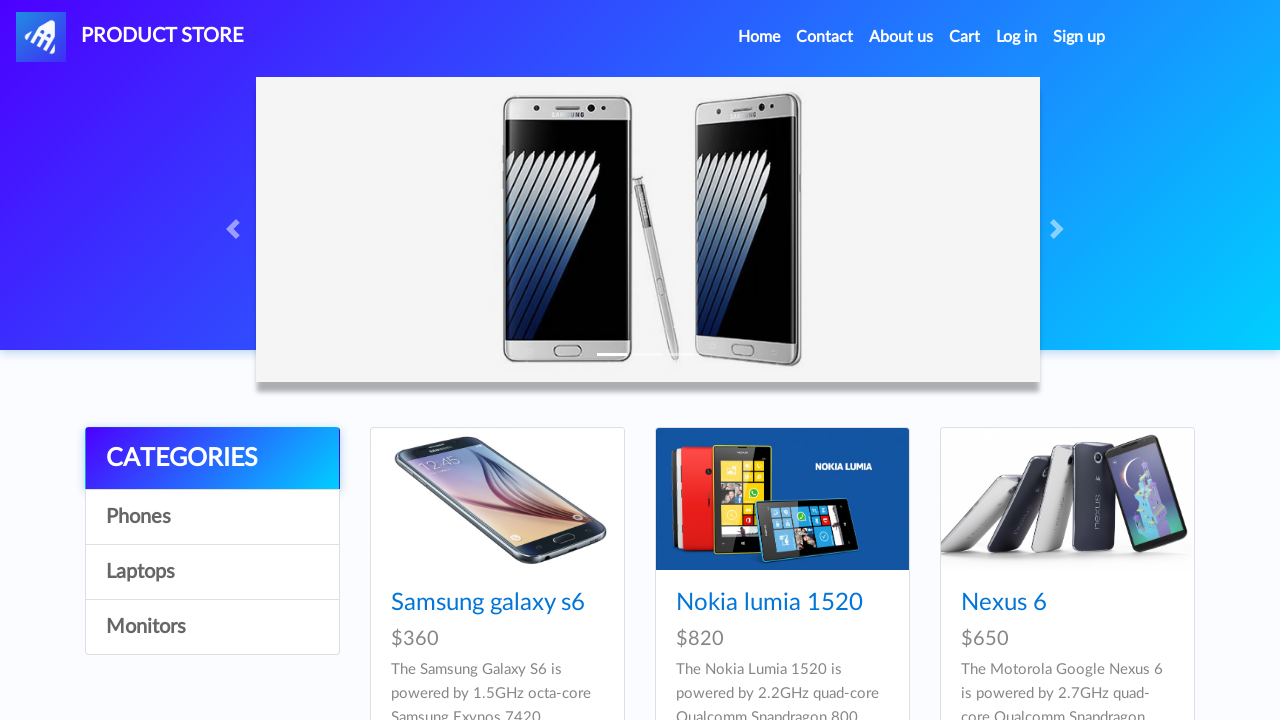